Tests an e-commerce flow by adding specific products to cart, proceeding to checkout, applying a promo code, and verifying the promo message appears

Starting URL: https://rahulshettyacademy.com/seleniumPractise/#/

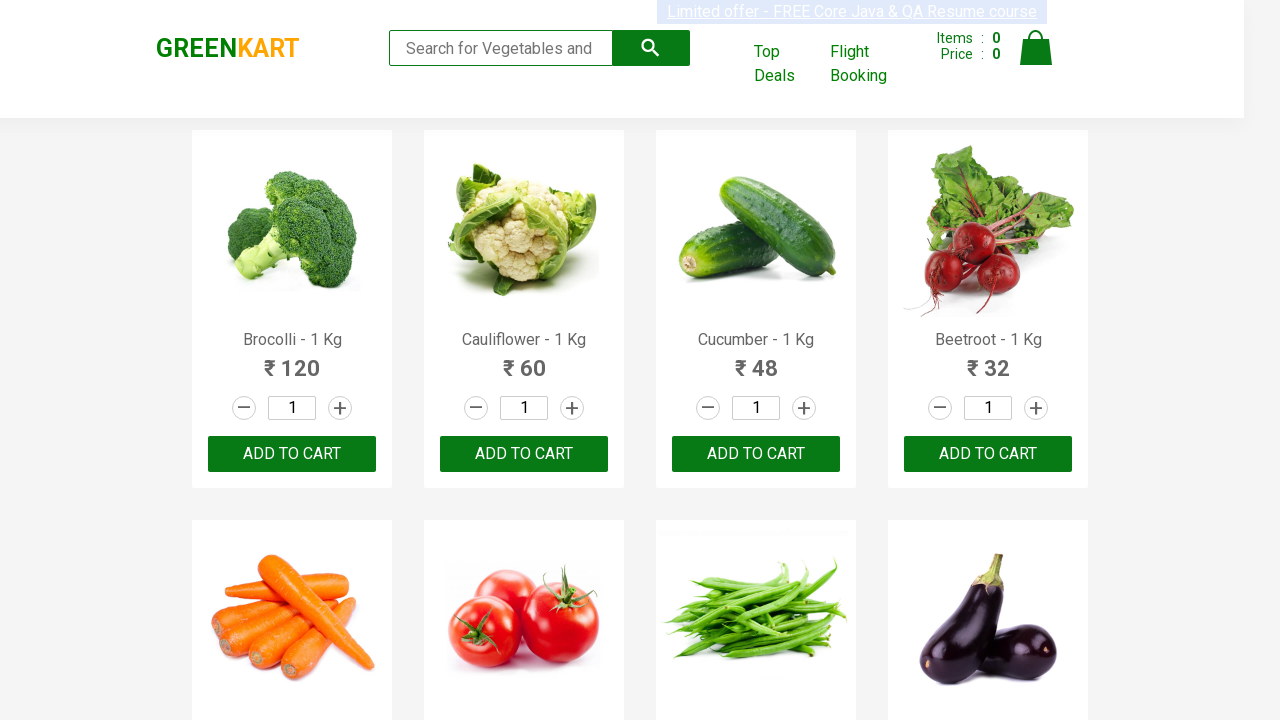

Waited for product names to load
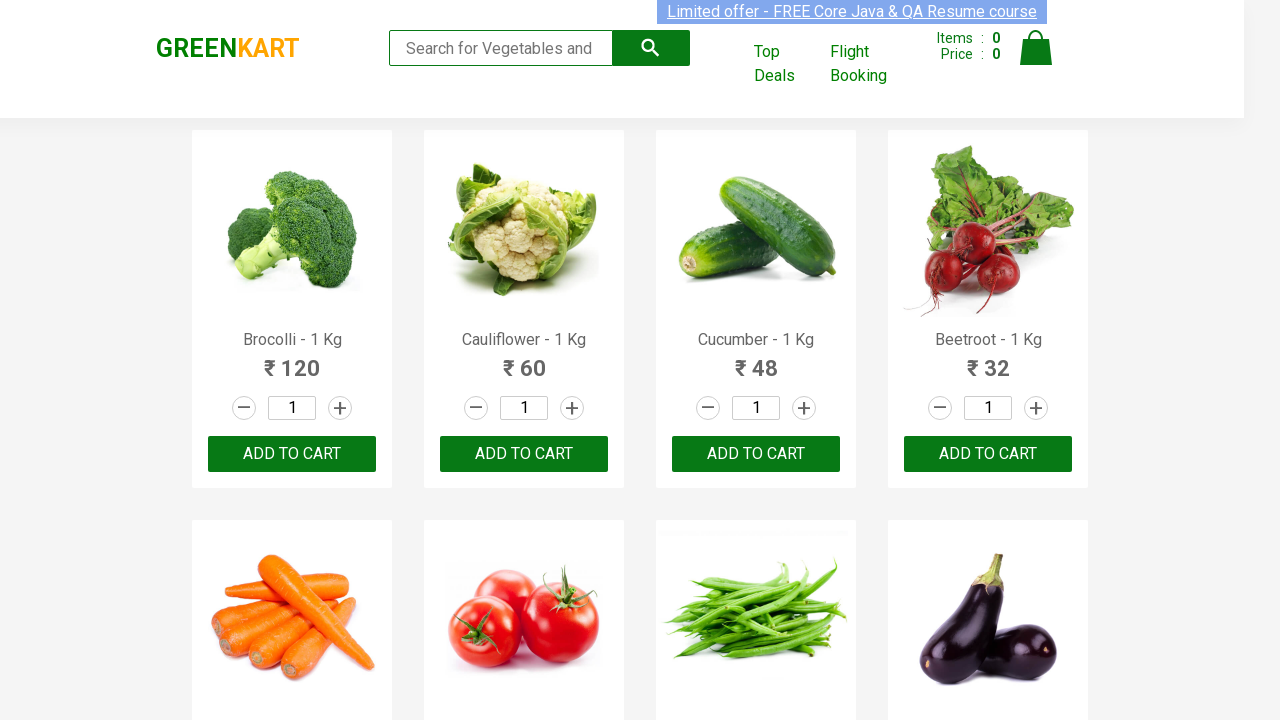

Retrieved all product name elements
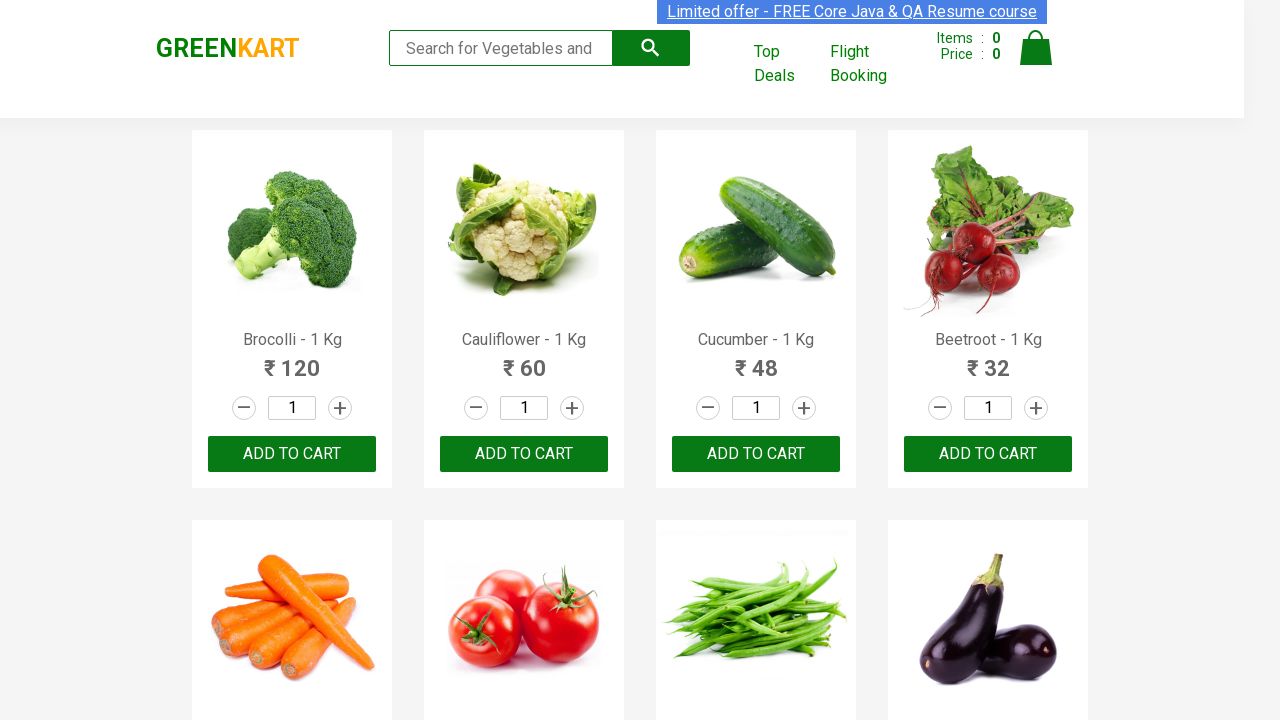

Retrieved all add to cart buttons
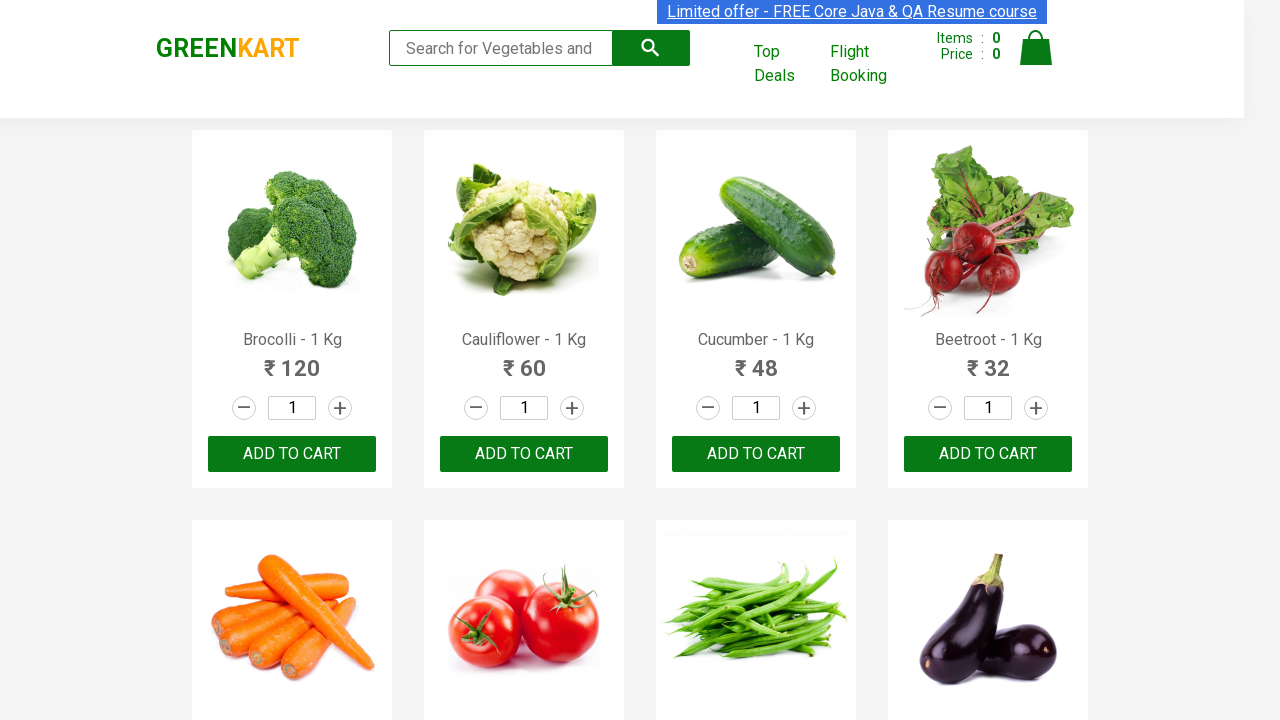

Clicked add to cart button for Brocolli at (292, 454) on div.product-action button >> nth=0
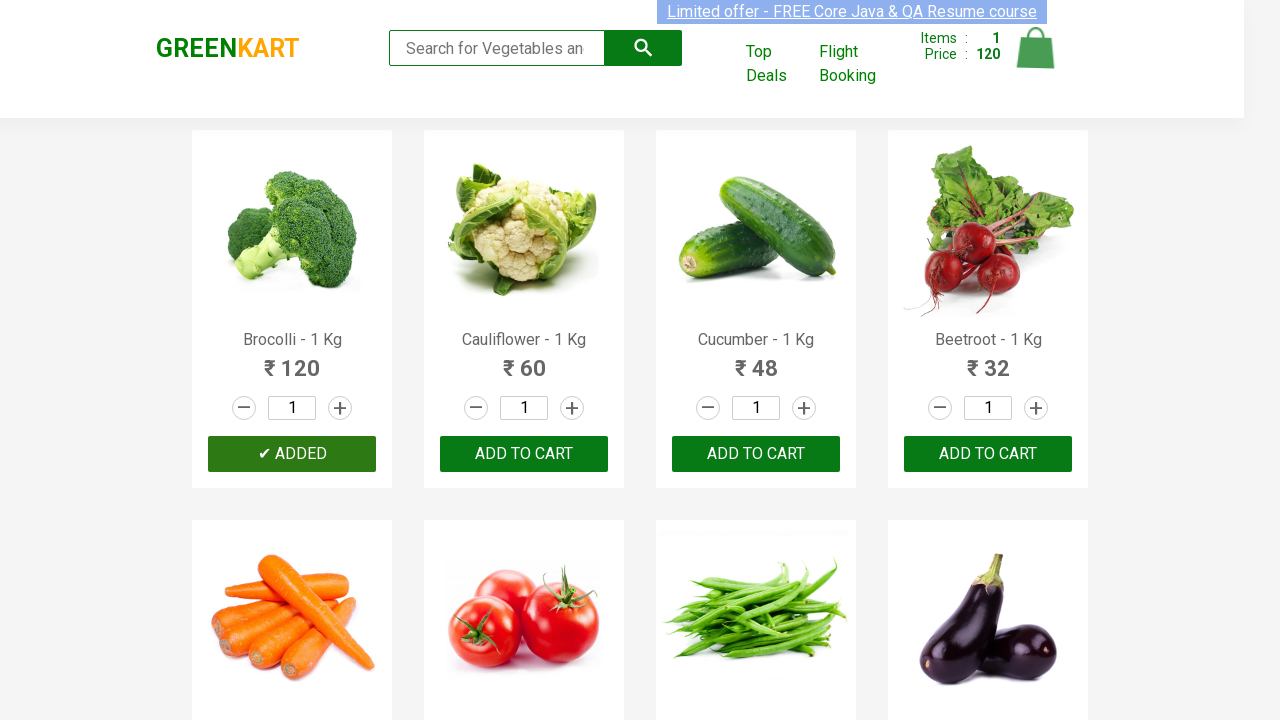

Clicked add to cart button for Cucumber at (756, 454) on div.product-action button >> nth=2
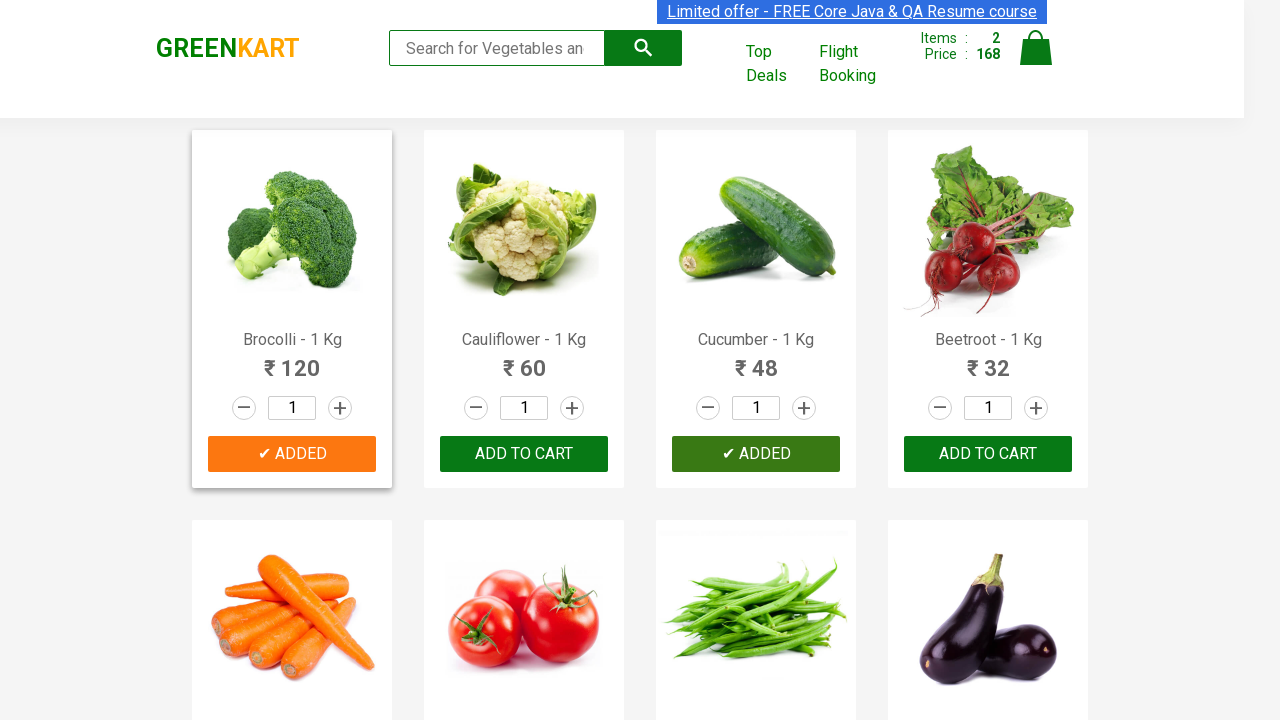

Clicked on cart icon at (1036, 48) on img[alt='Cart']
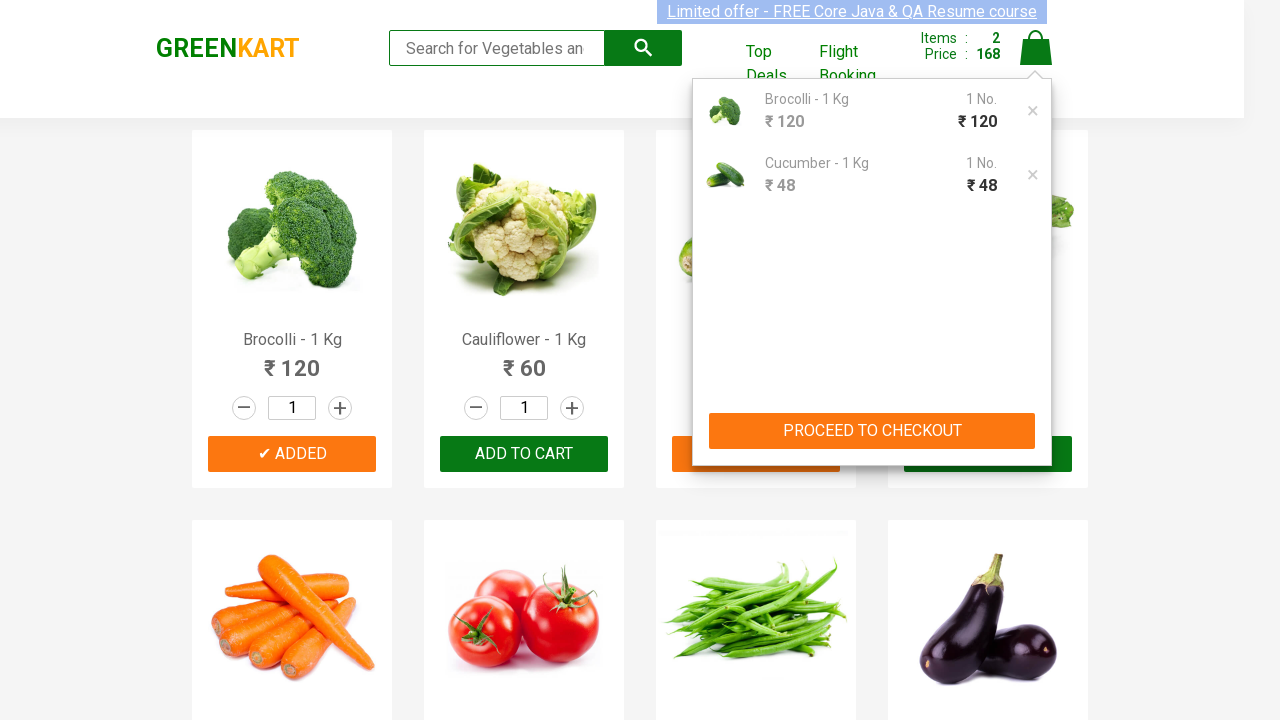

Clicked PROCEED TO CHECKOUT button at (872, 431) on xpath=//button[text()='PROCEED TO CHECKOUT']
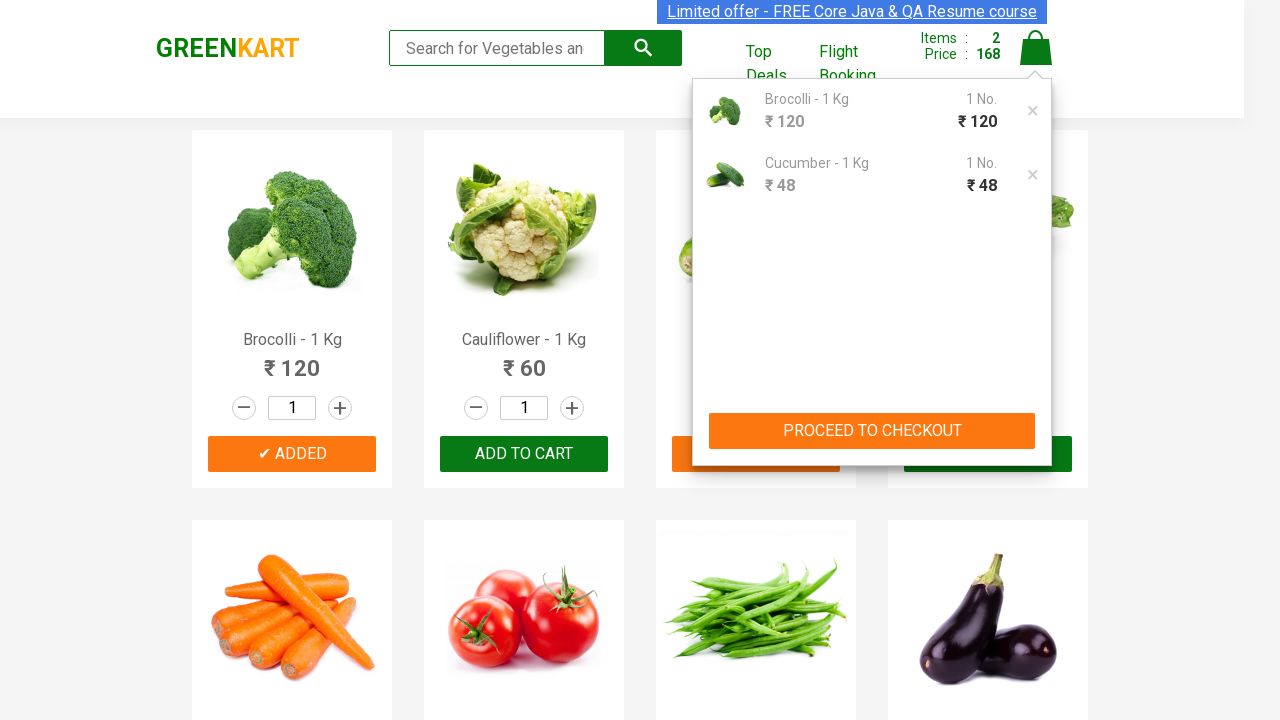

Entered promo code 'rahulshettyacademy' on input.promoCode
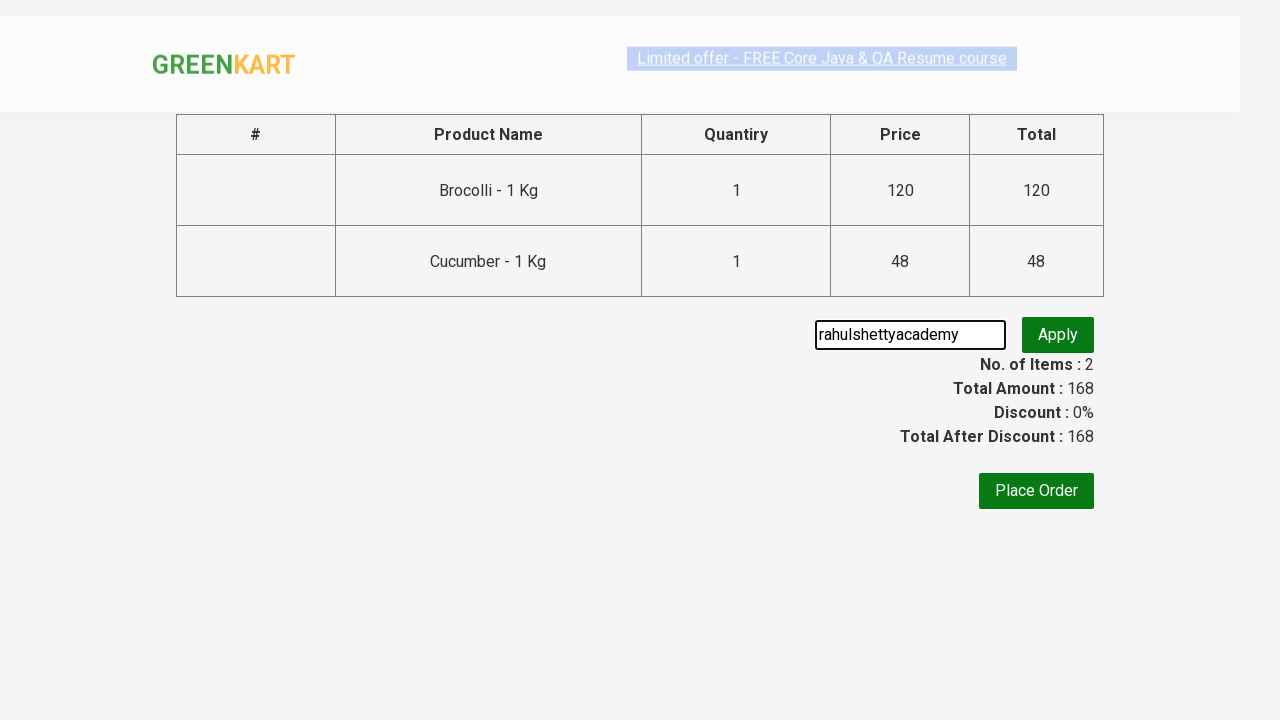

Clicked apply promo code button at (1058, 335) on button.promoBtn
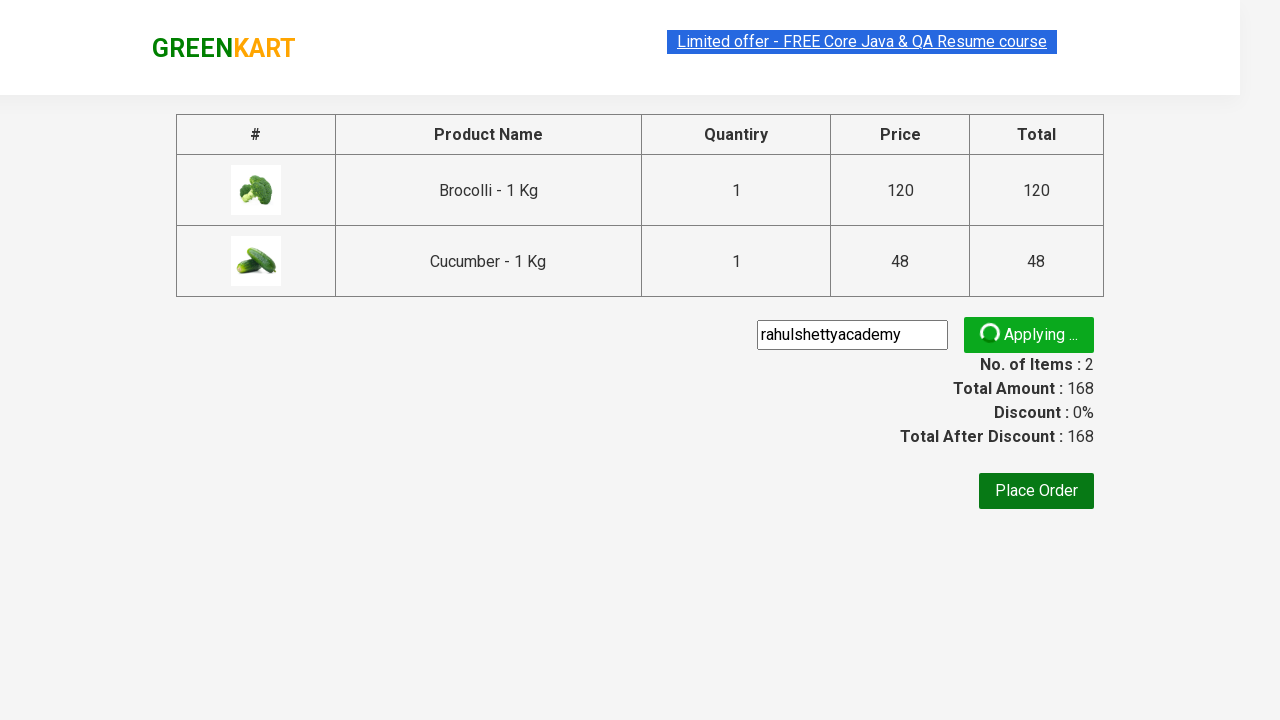

Waited for promo info message to appear
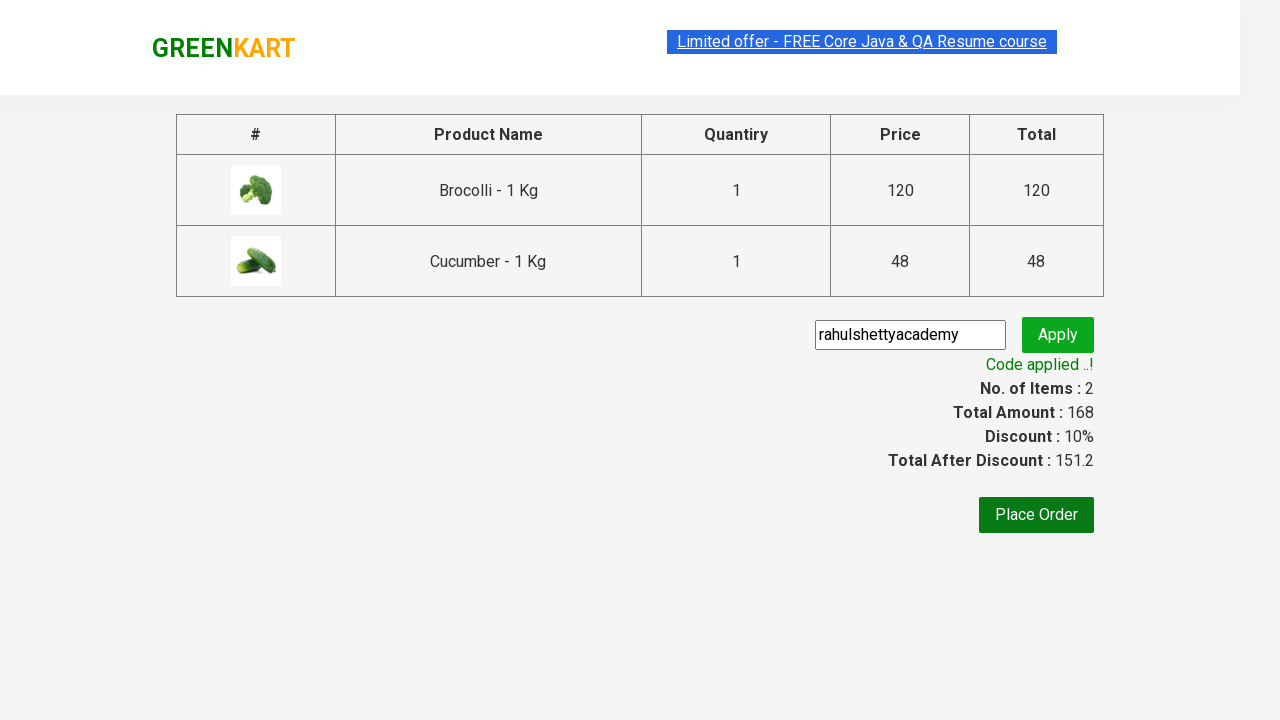

Retrieved promo message: Code applied ..!
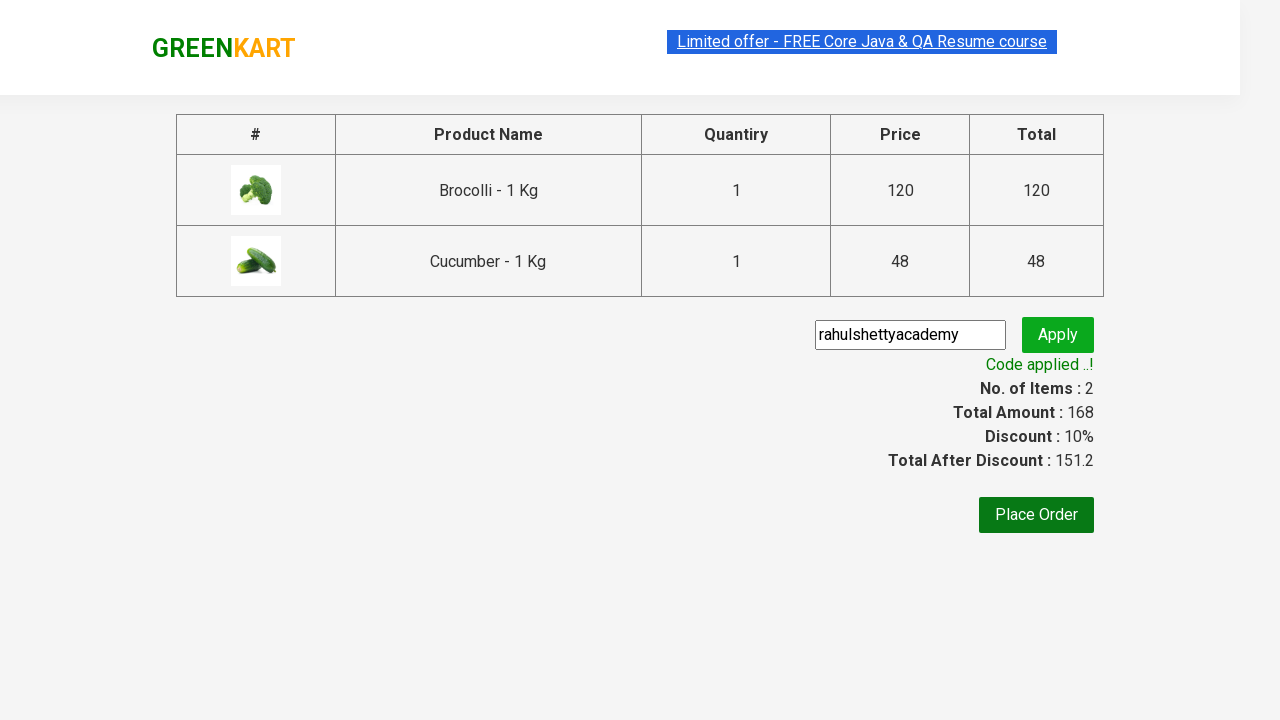

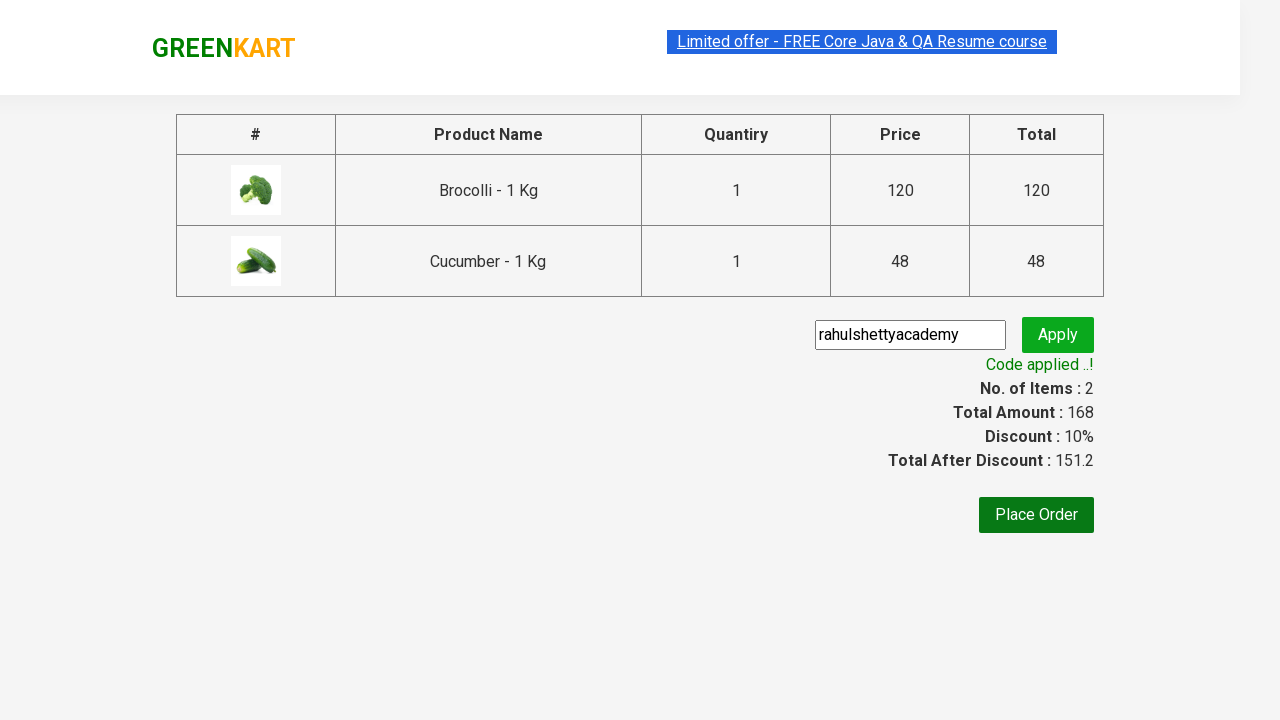